Tests working with multiple browser windows by clicking a link that opens a new window, then switching between windows using window handles (first/last approach) and verifying page titles.

Starting URL: https://the-internet.herokuapp.com/windows

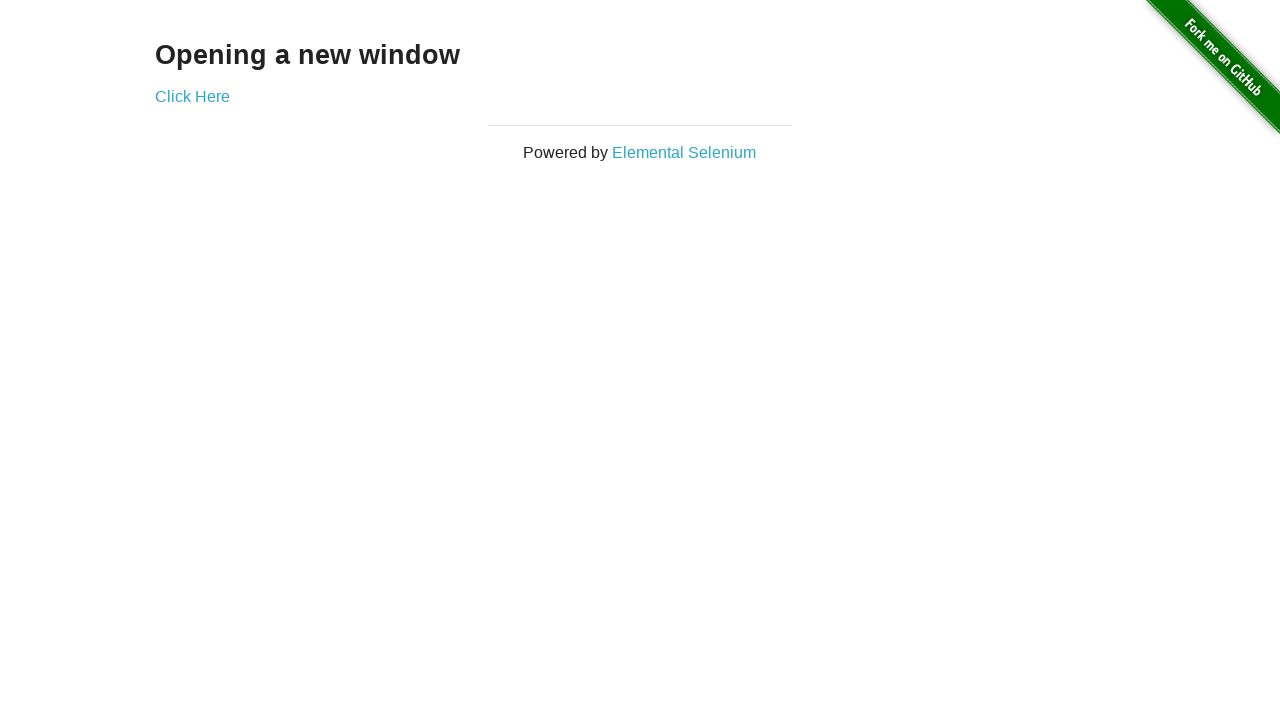

Clicked link to open new window at (192, 96) on .example a
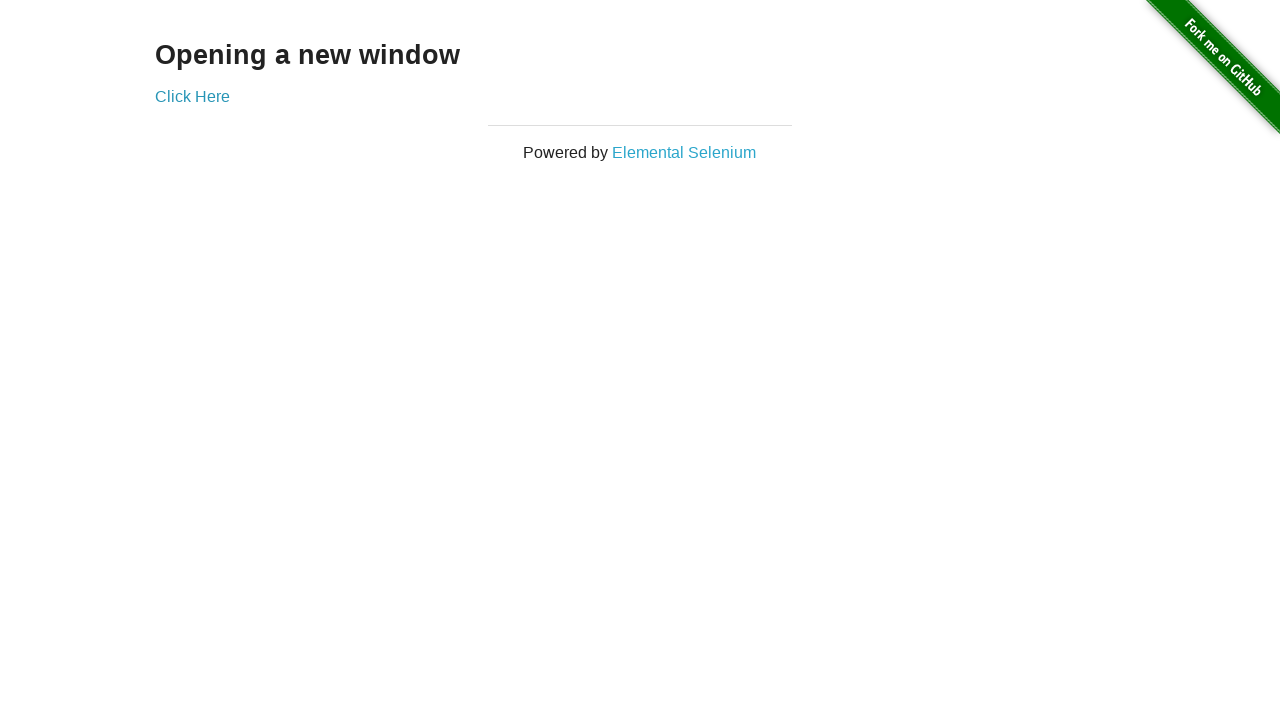

New window opened and captured at (192, 96) on .example a
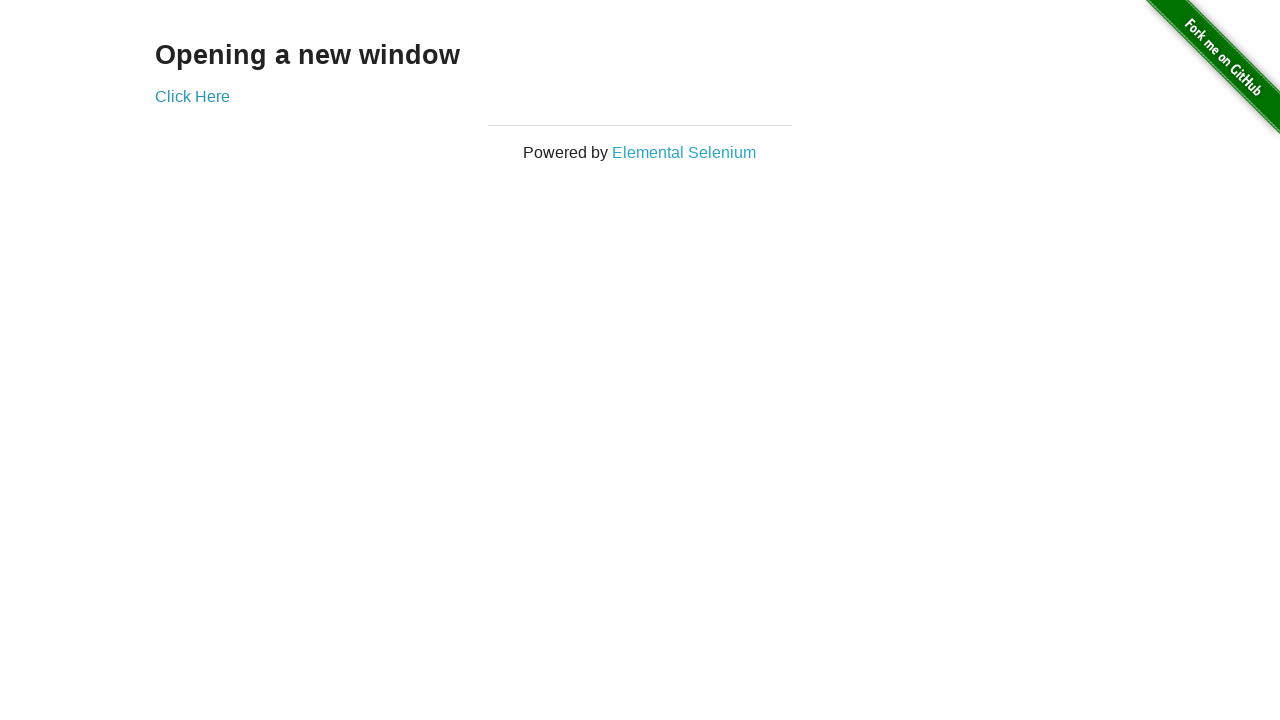

Retrieved new page object from context
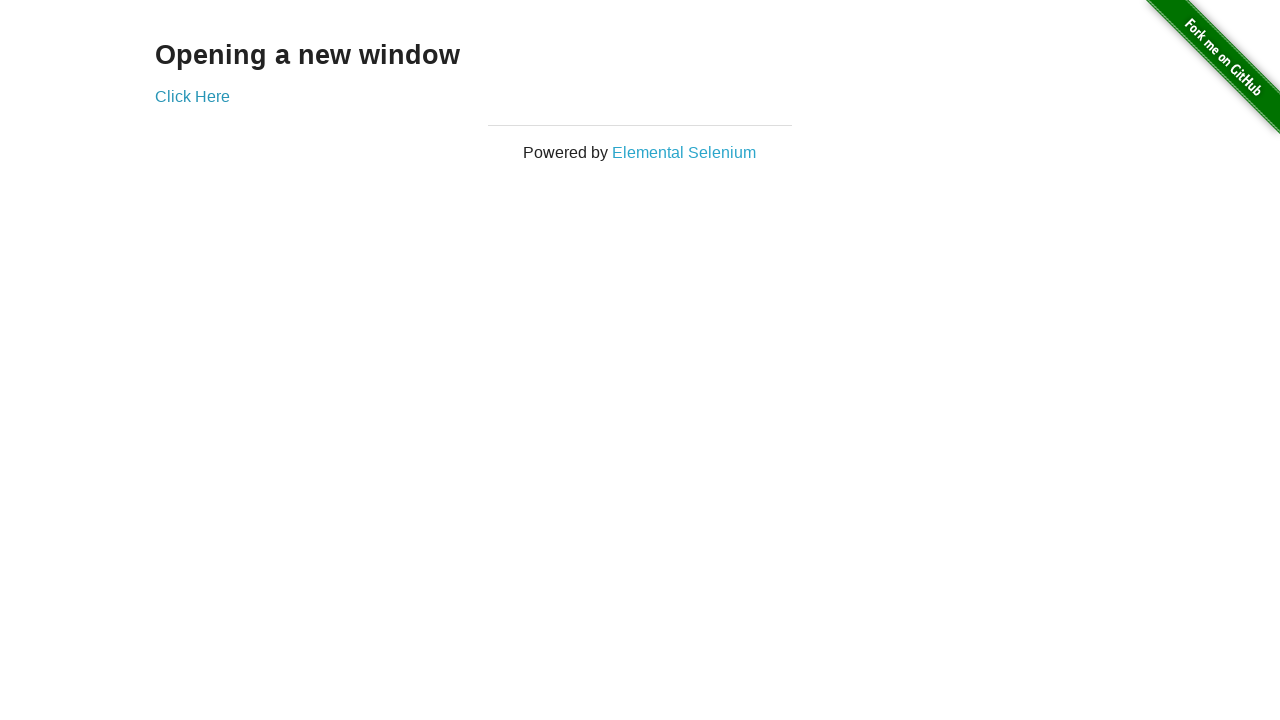

New page finished loading
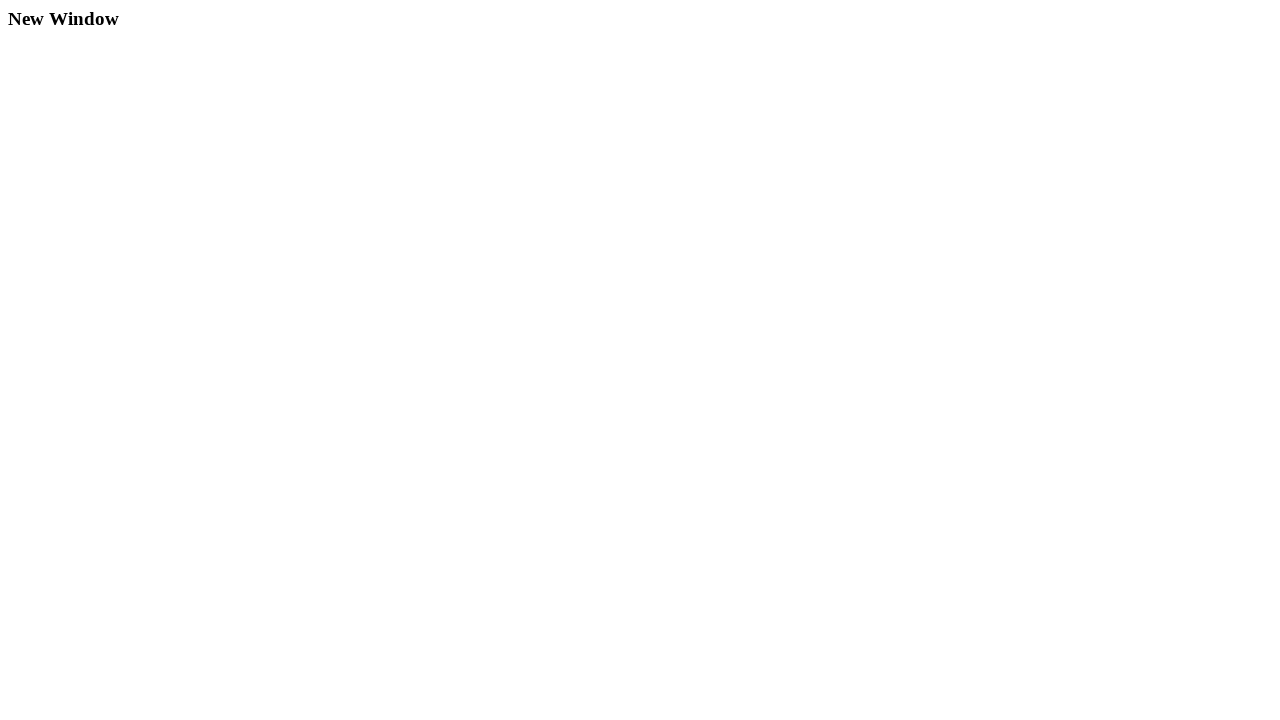

Verified original page title is 'The Internet'
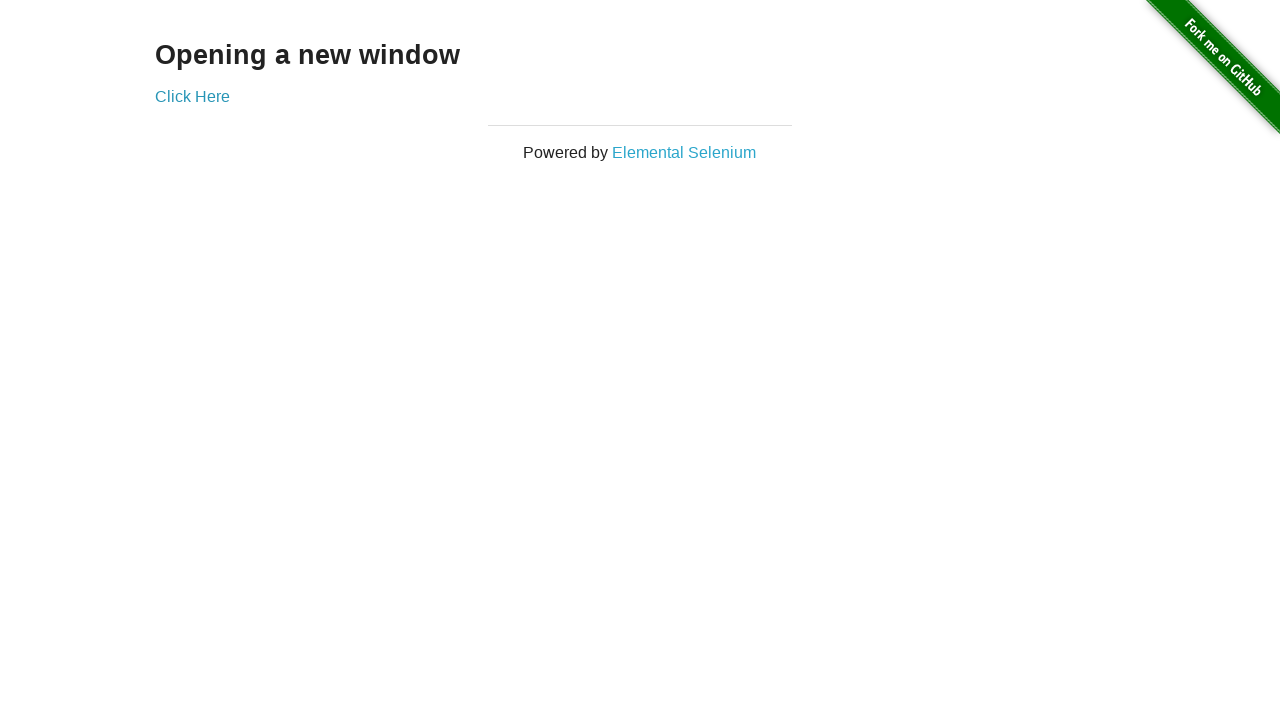

Waited for new page title to load
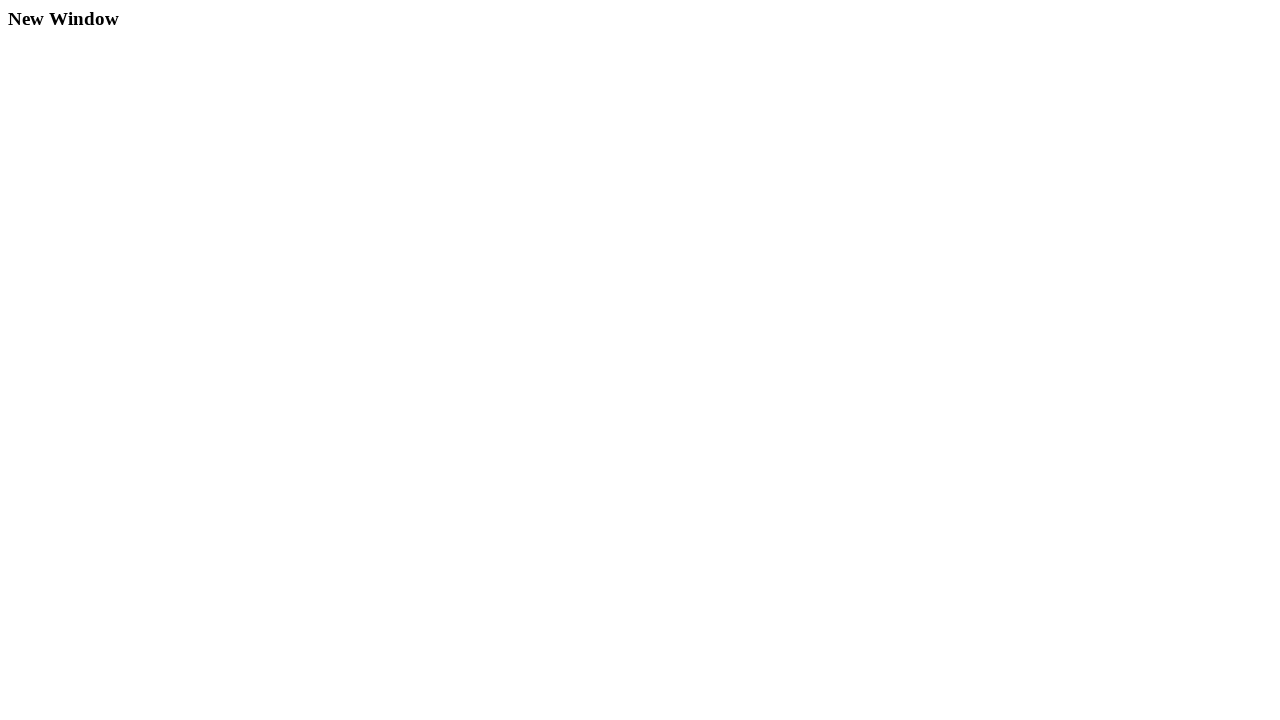

Verified new window title is 'New Window'
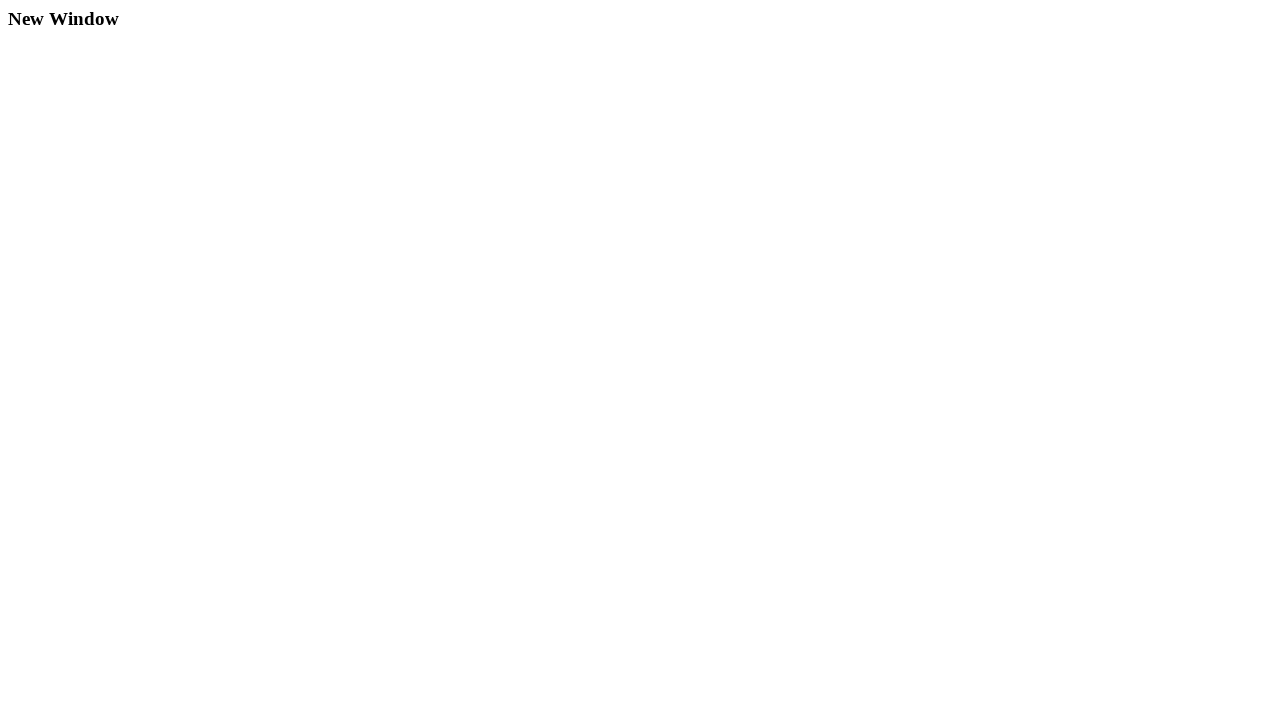

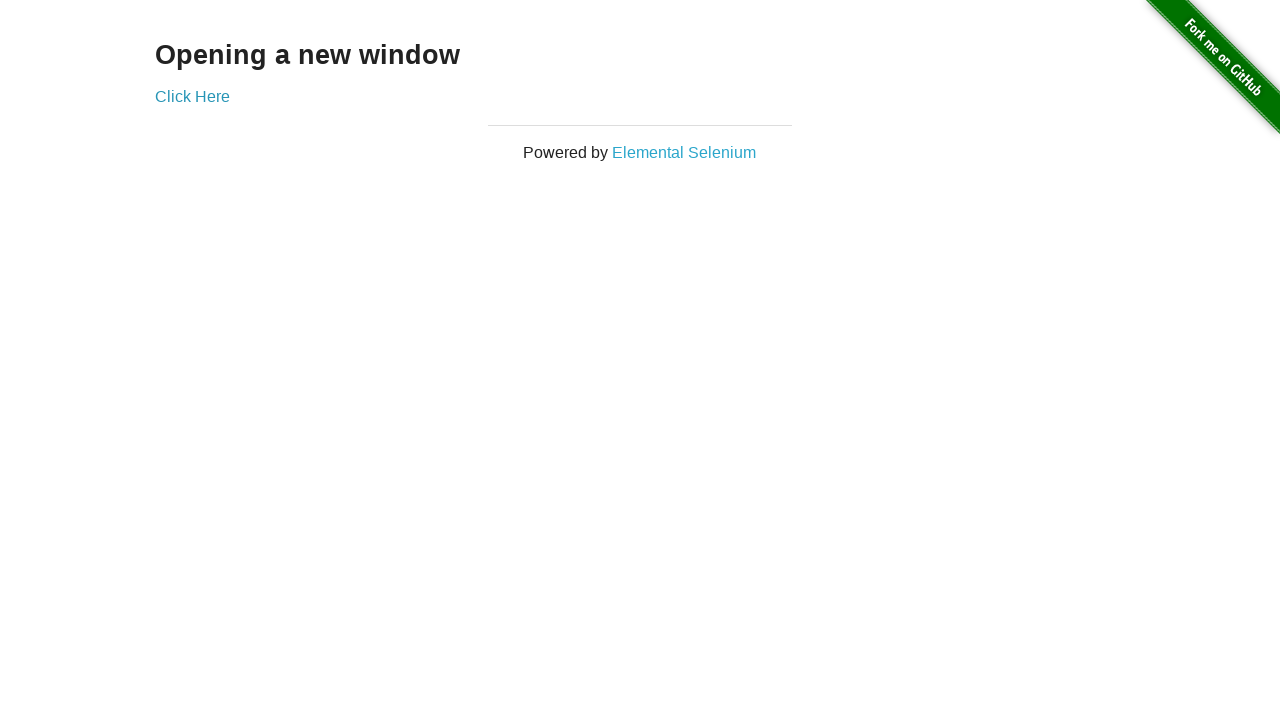